Tests dropdown select functionality by selecting different options and verifying the result message.

Starting URL: https://acctabootcamp.github.io/site/examples/actions

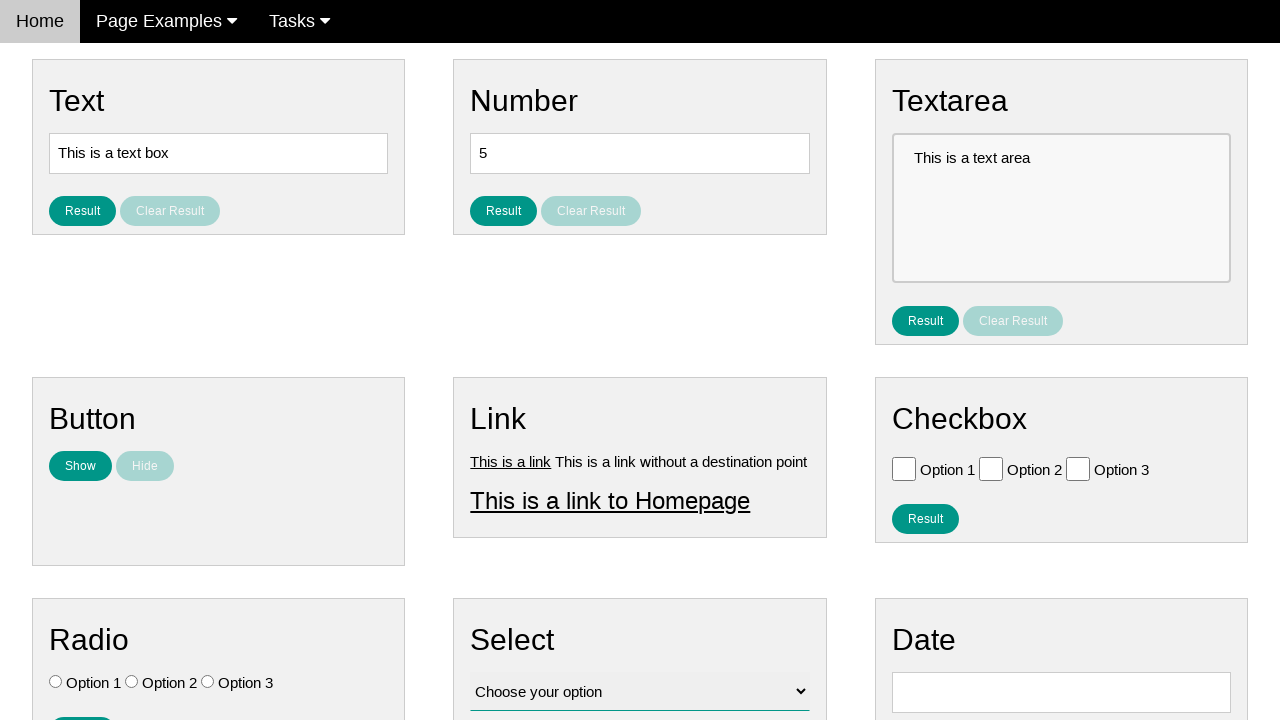

Selected 'Option 3' from dropdown on #vfb-12
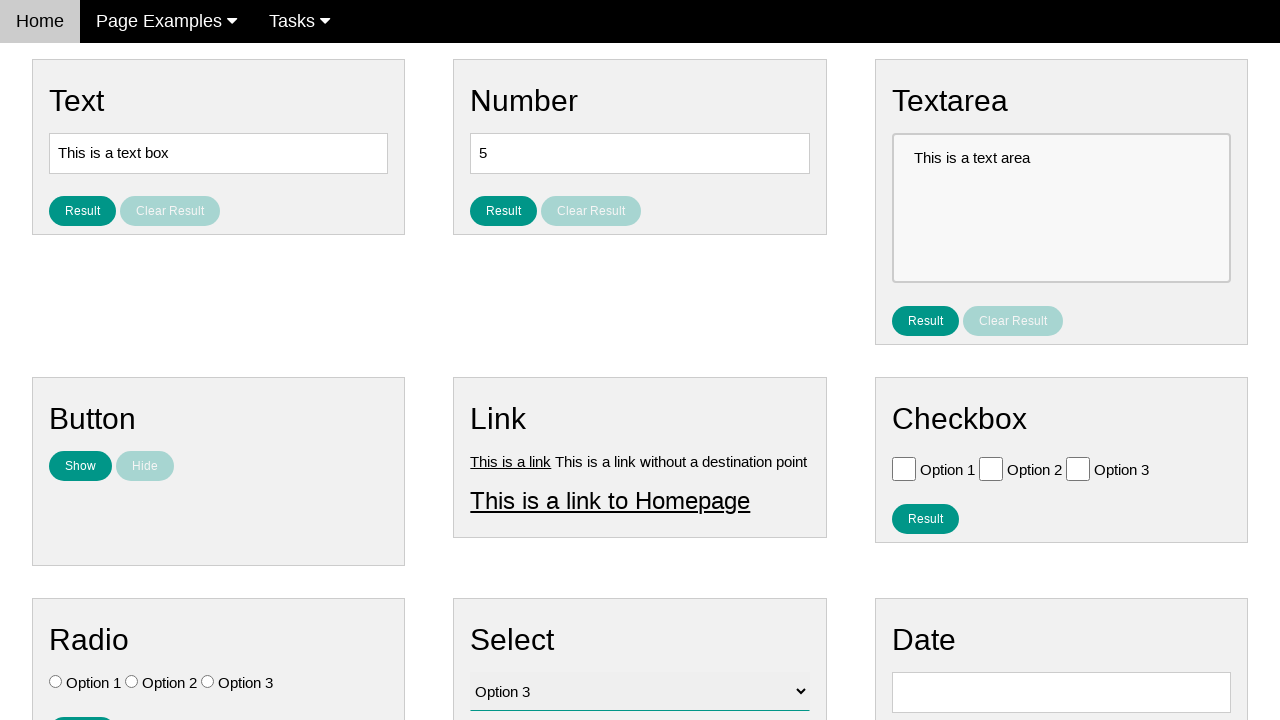

Verified Option 3 is selected in dropdown
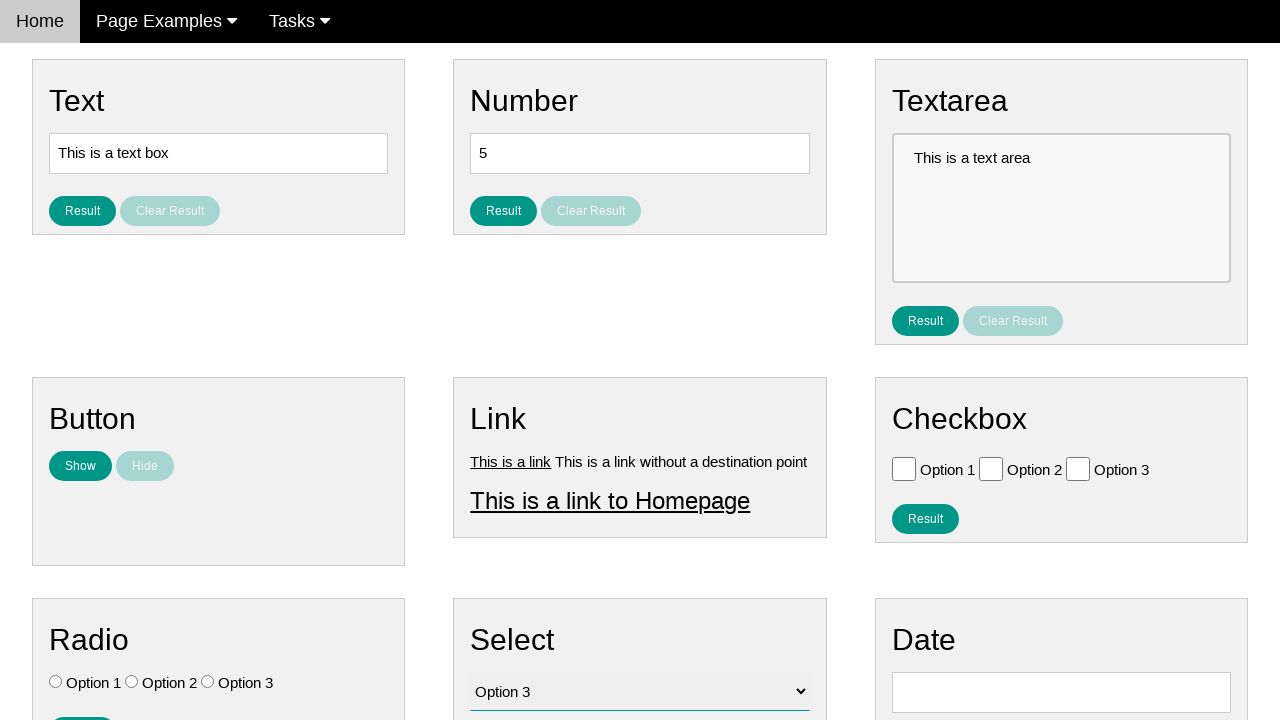

Selected 'Option 2' from dropdown on #vfb-12
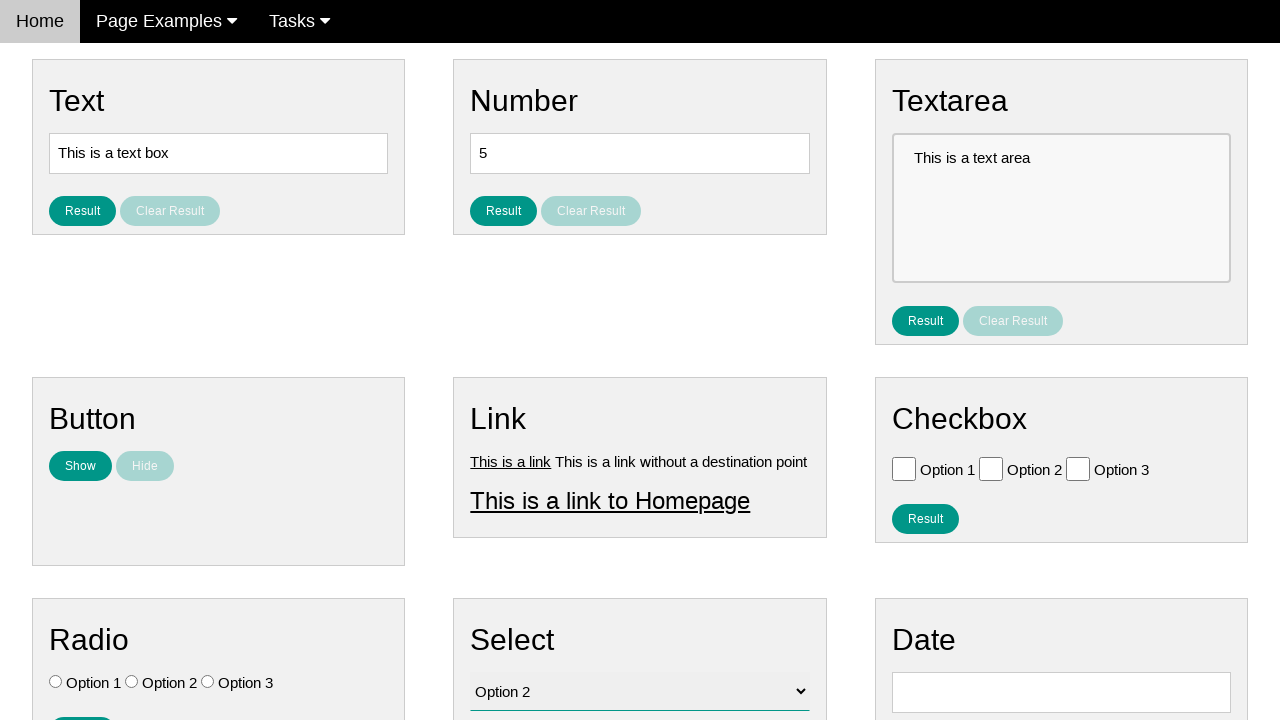

Clicked result button to display selection at (504, 424) on #result_button_select
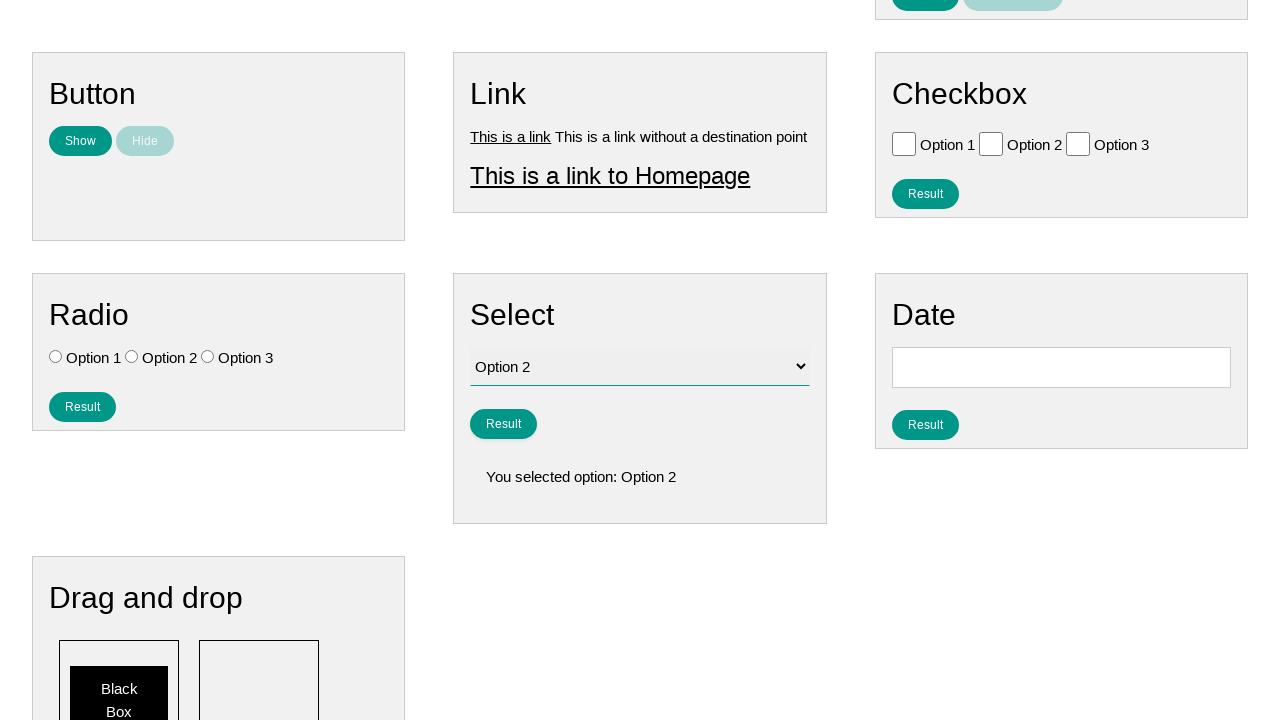

Result message element loaded
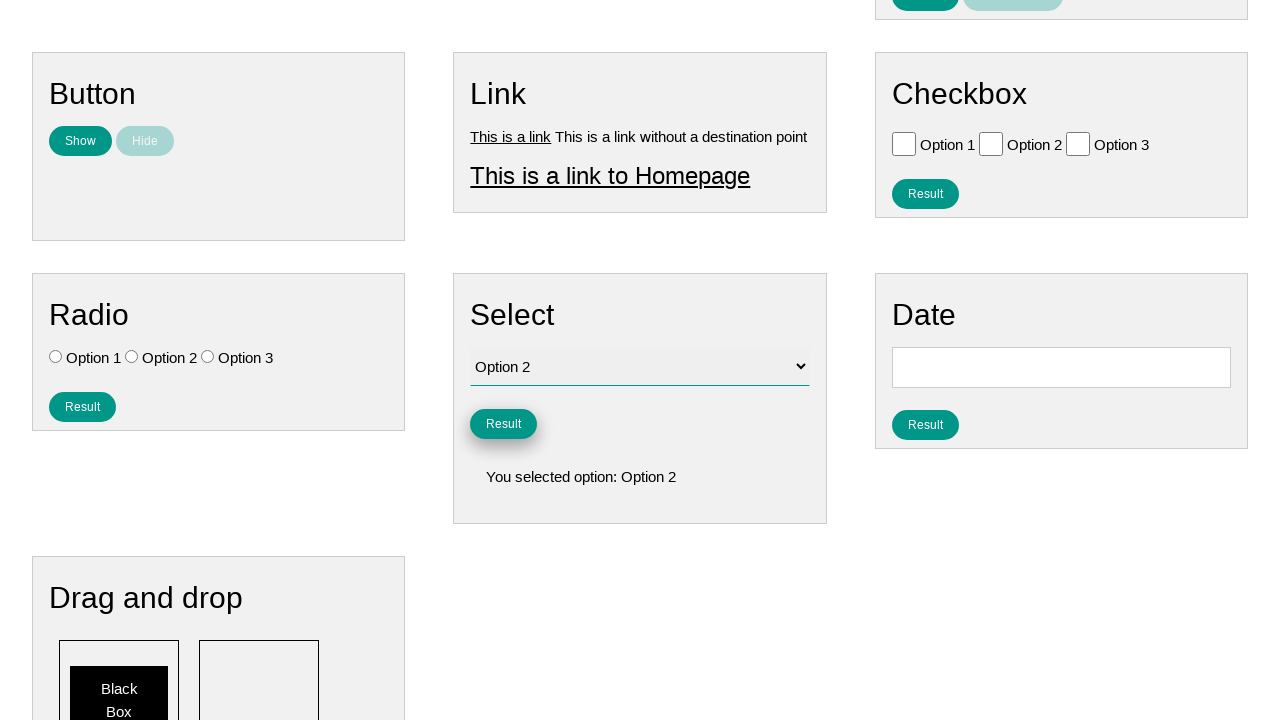

Verified result message is visible
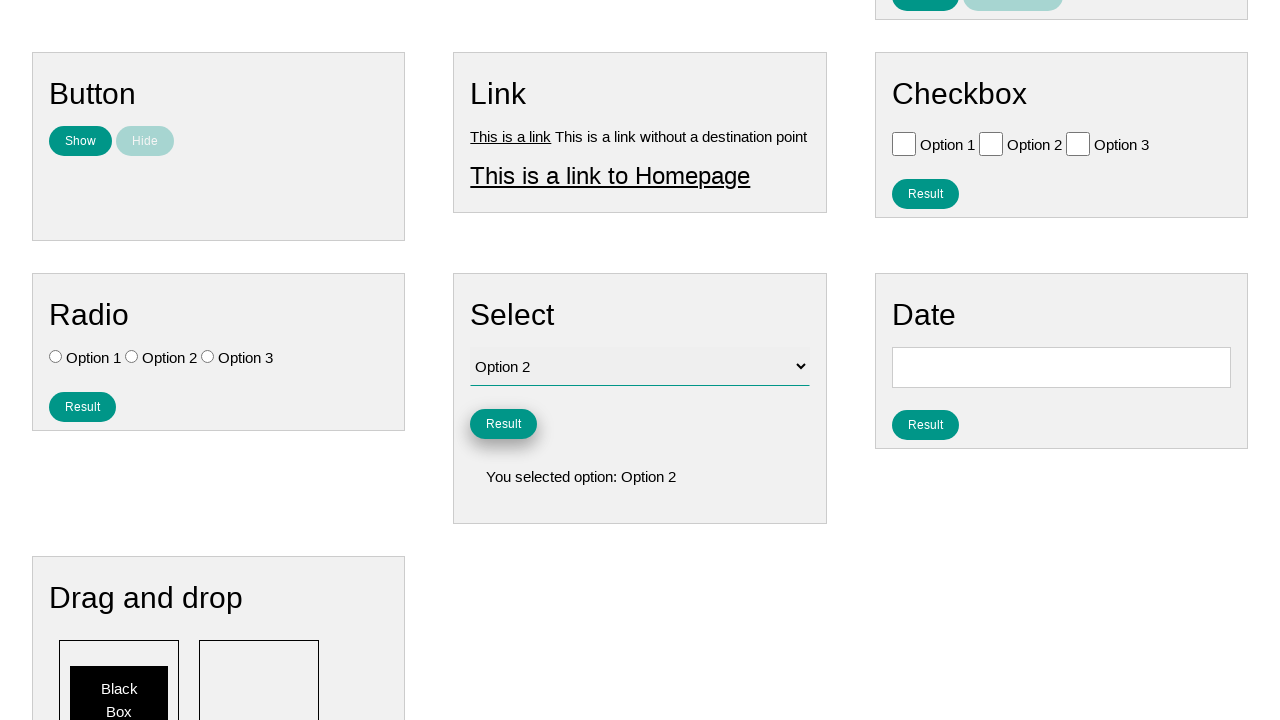

Verified result message shows 'You selected option: Option 2'
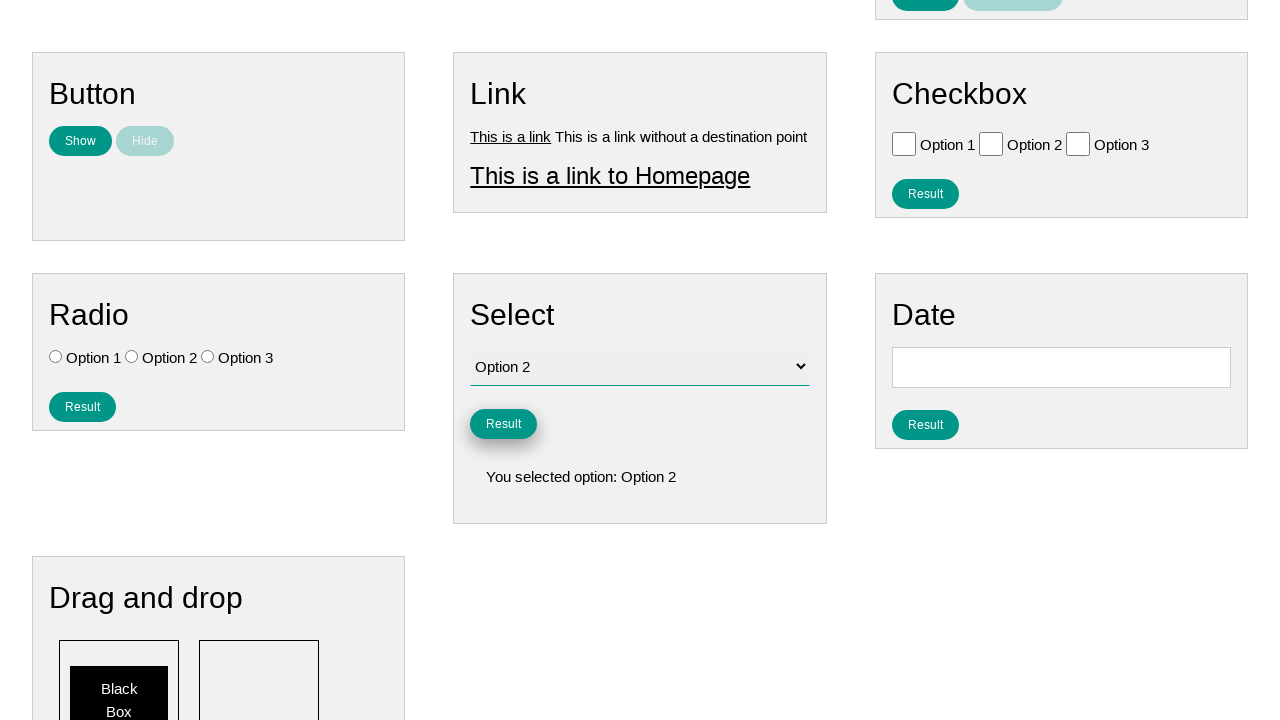

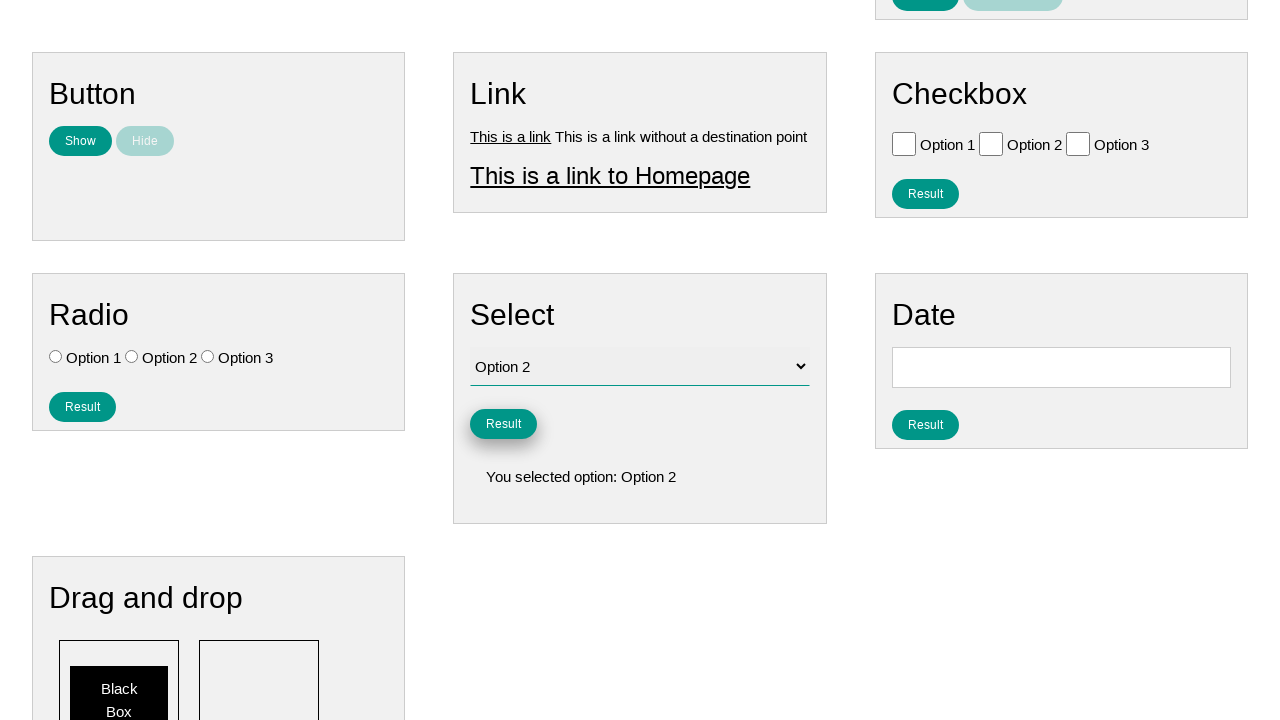